Tests navigation through shifting content examples, clicking through menu elements, images, and lists sections

Starting URL: https://the-internet.herokuapp.com/

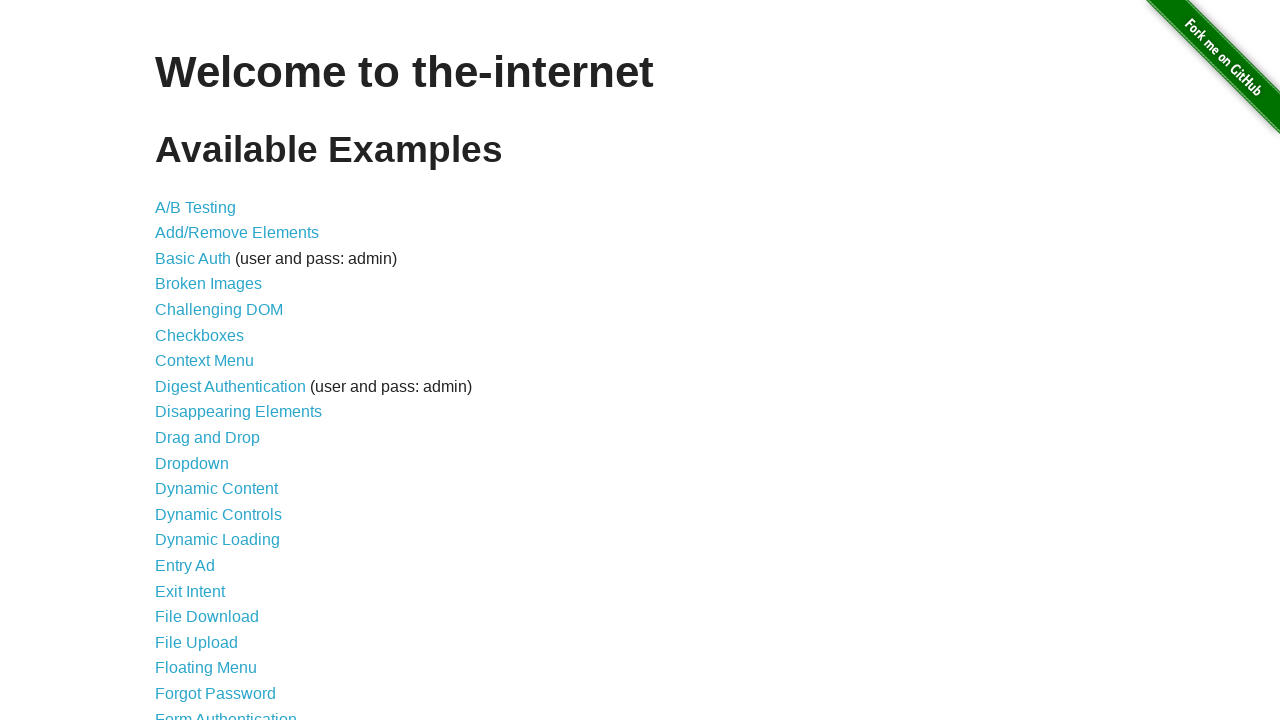

Clicked on Shifting Content link at (212, 523) on a[href='/shifting_content']
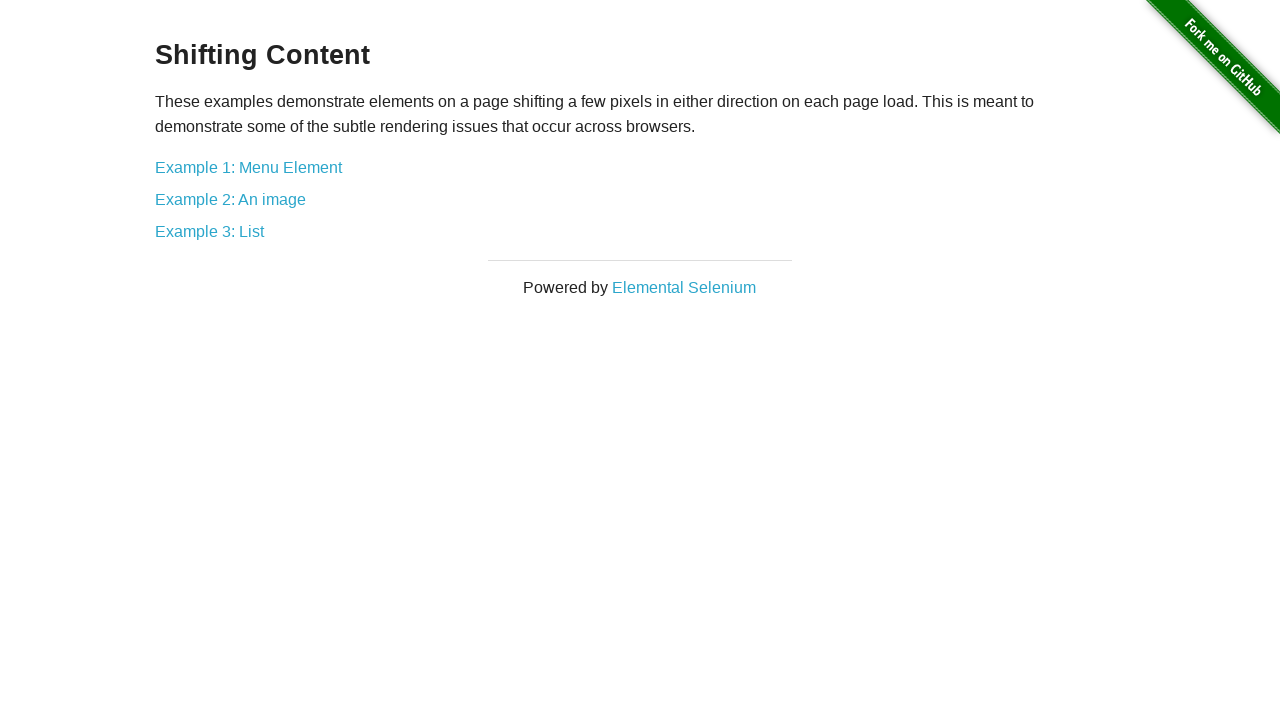

Clicked on Example 1: Menu Element at (248, 167) on a:has-text('Example 1: Menu Element')
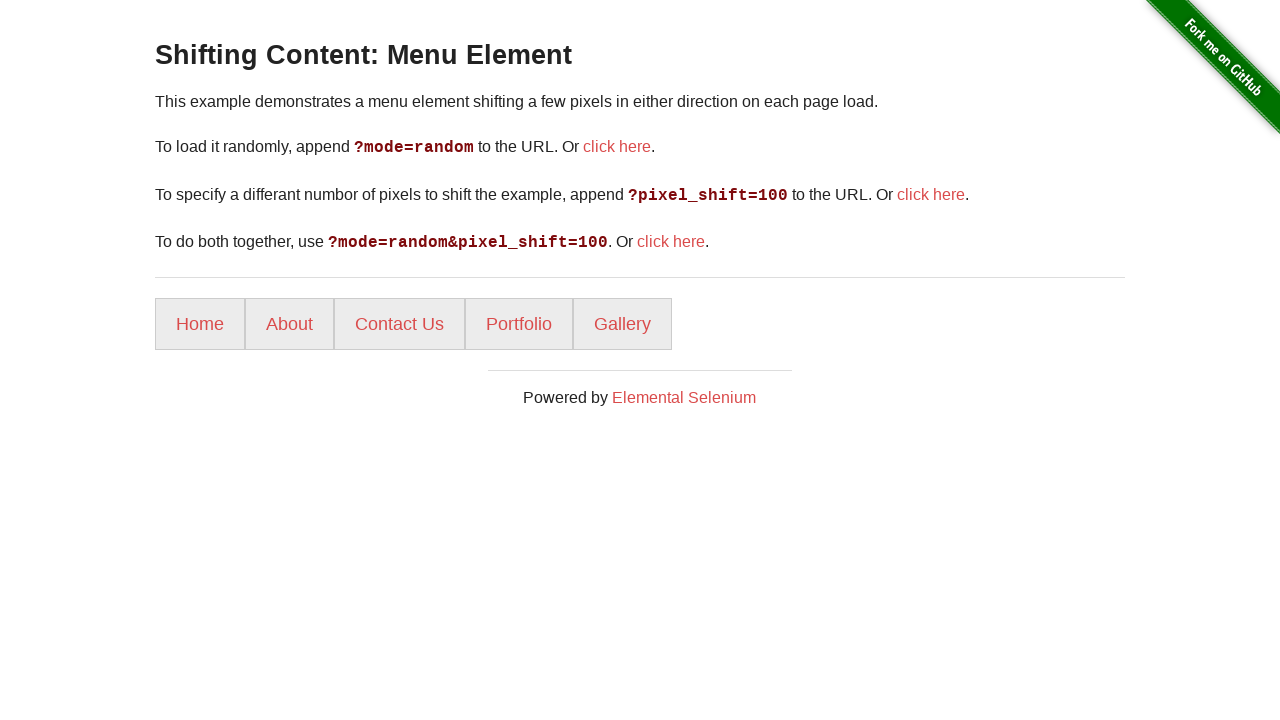

Waited for page to load
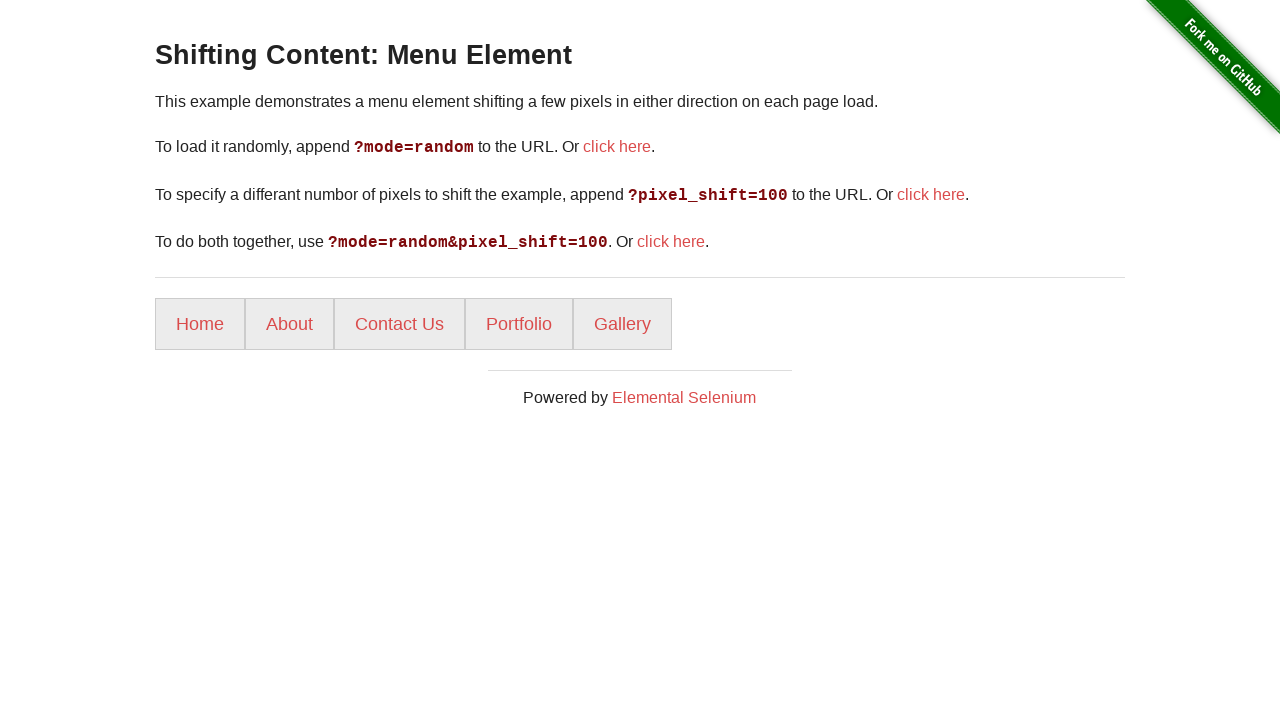

Clicked Home link in menu at (200, 324) on a:has-text('Home')
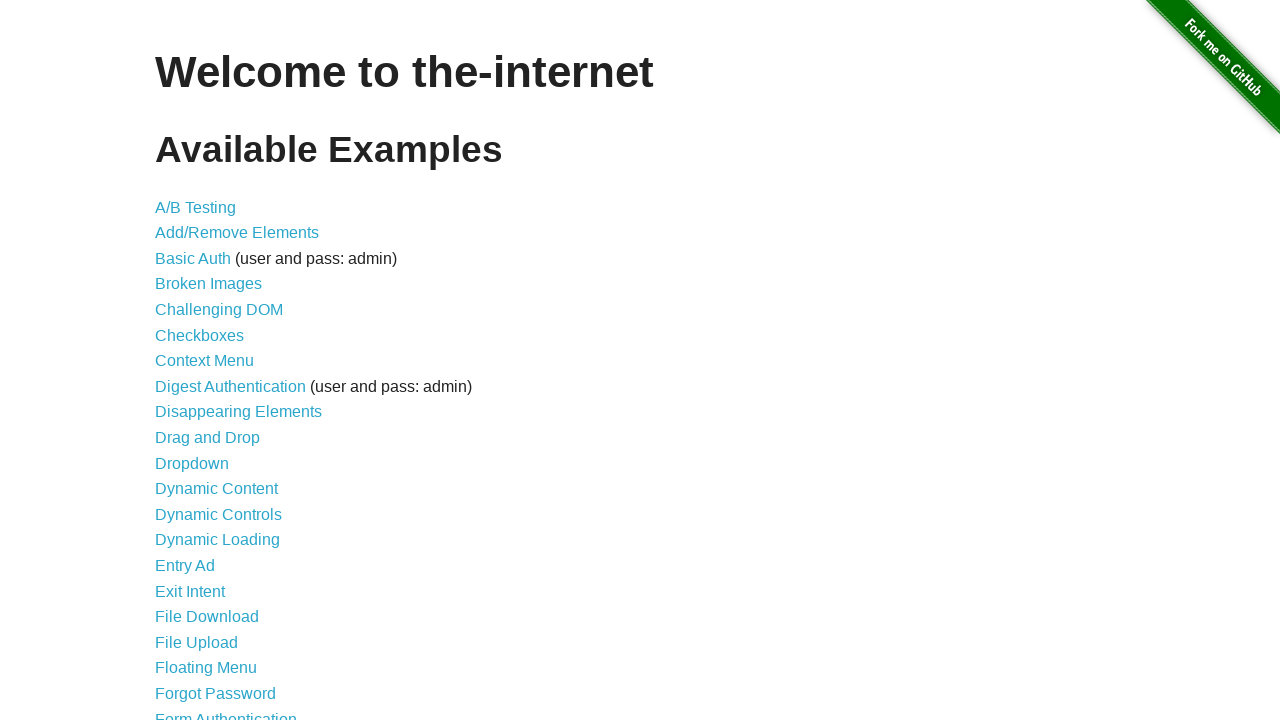

Clicked on Shifting Content link again at (212, 523) on a[href='/shifting_content']
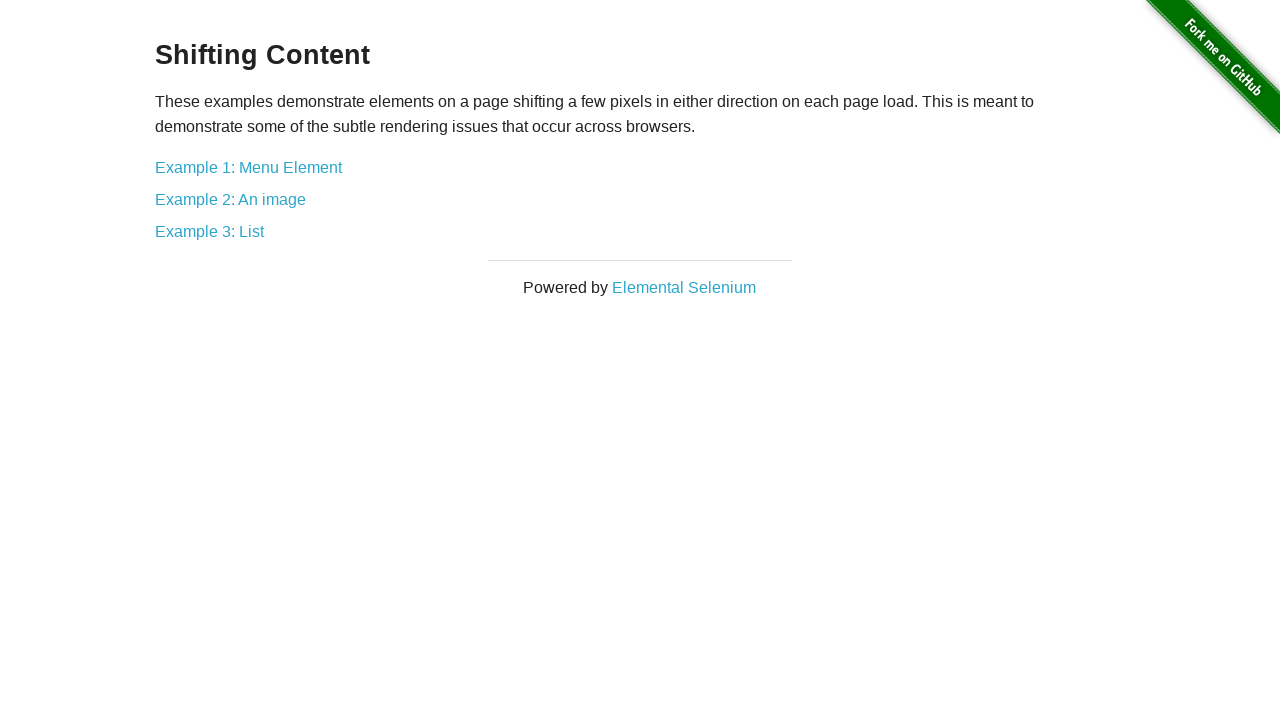

Clicked on Example 2: An image at (230, 199) on a:has-text('Example 2: An image')
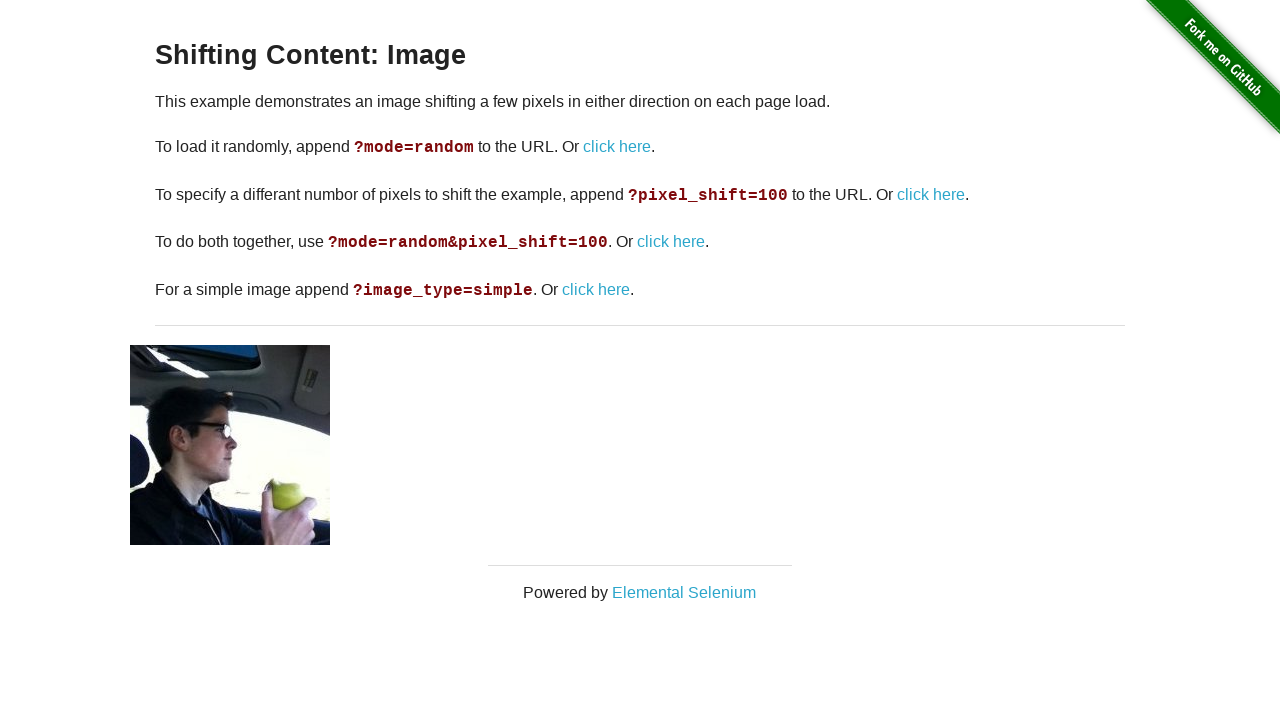

Waited for image example page to load
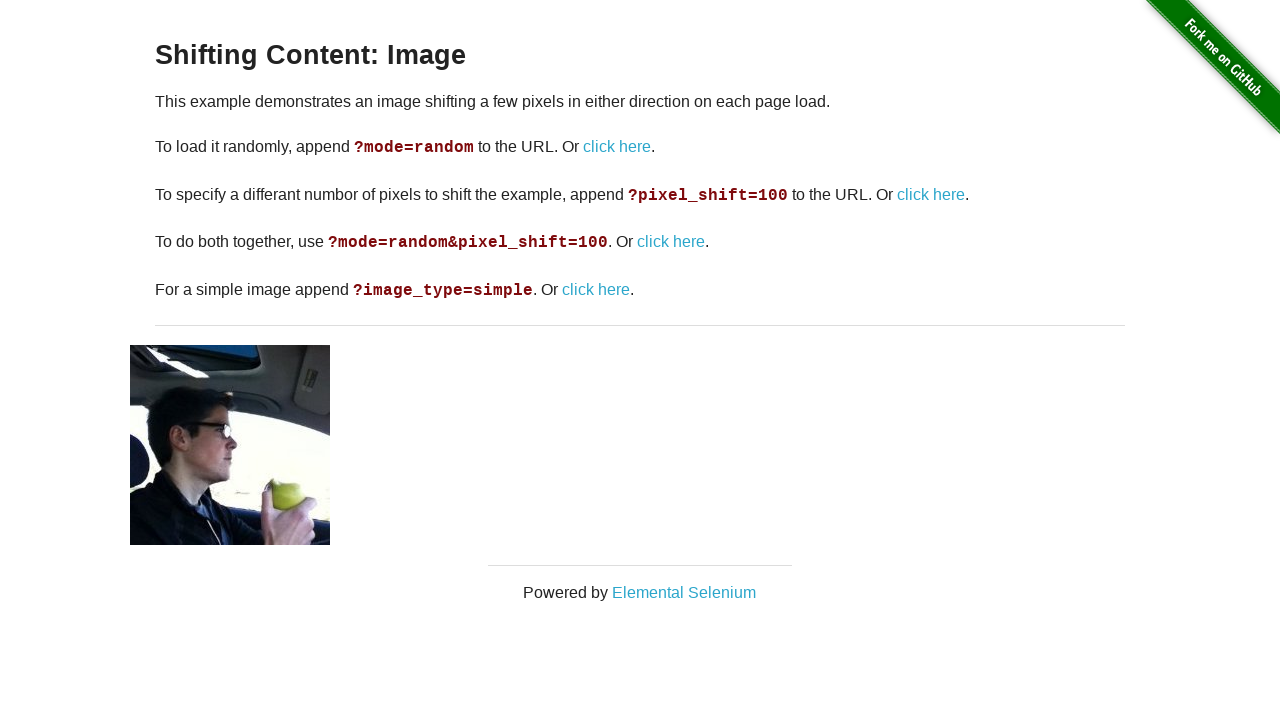

Navigated back to Shifting Content page
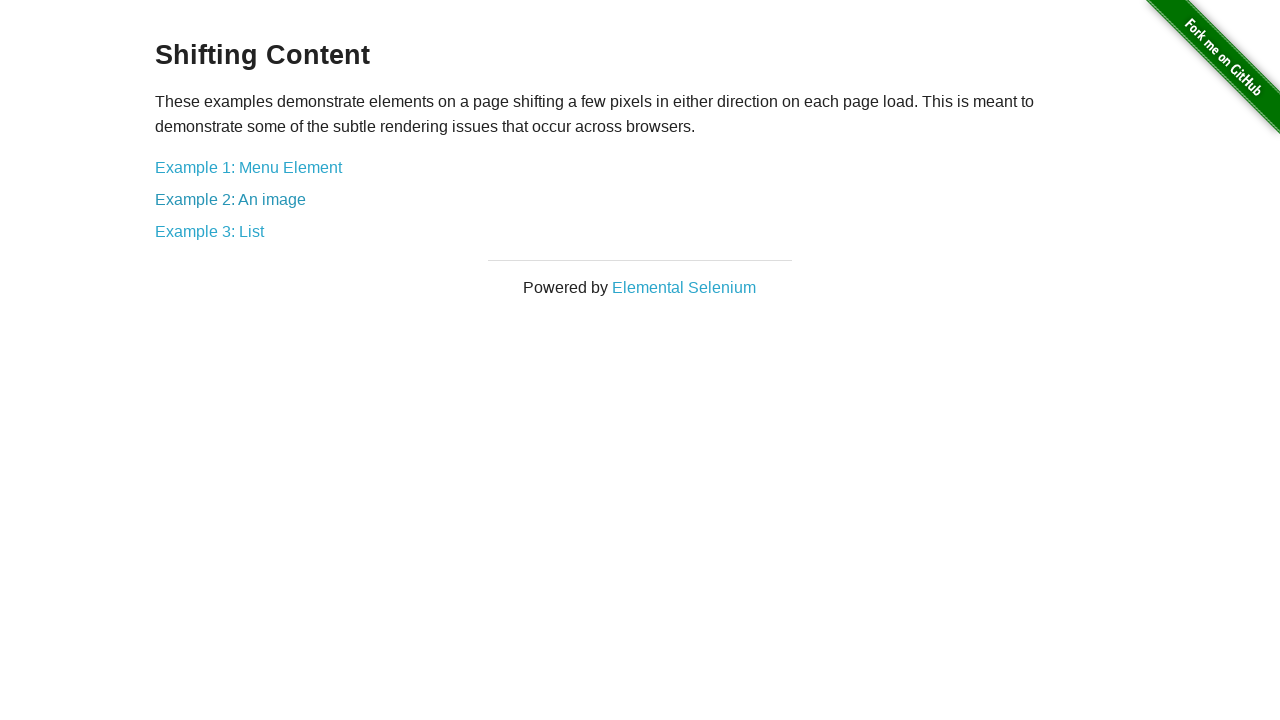

Clicked on Example 3: List at (210, 231) on a:has-text('Example 3: List')
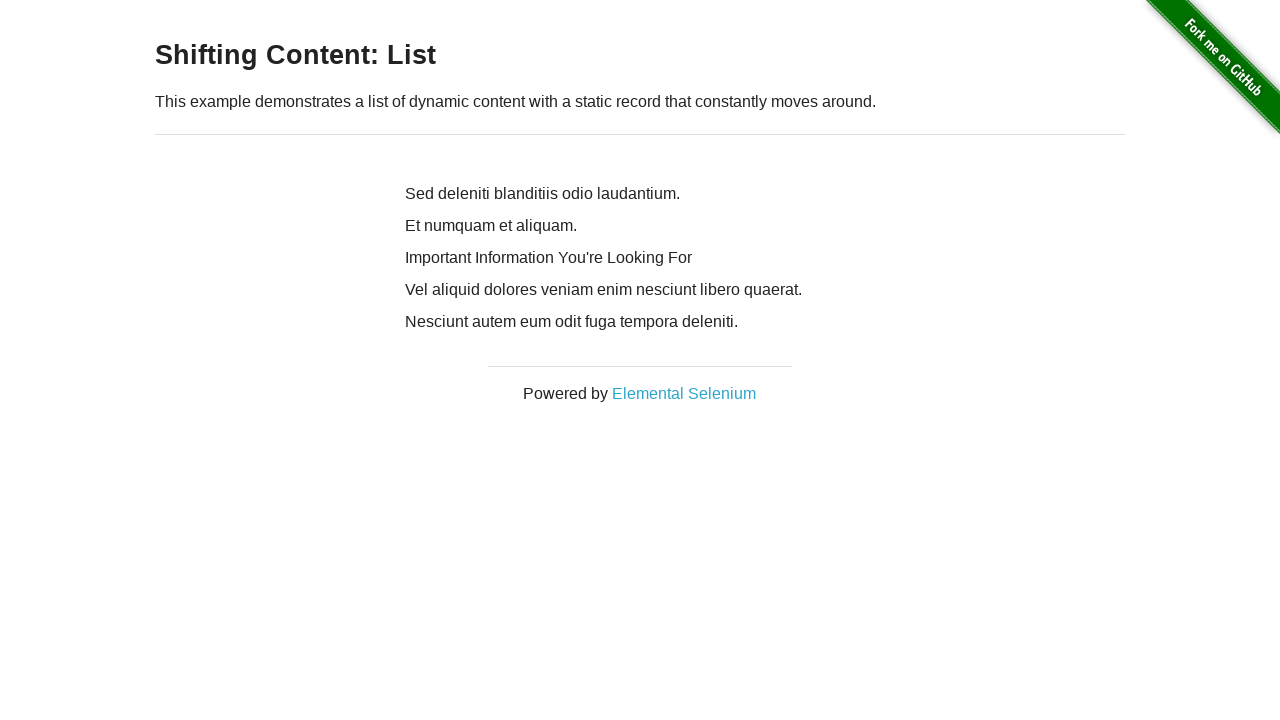

Waited for list example page to load
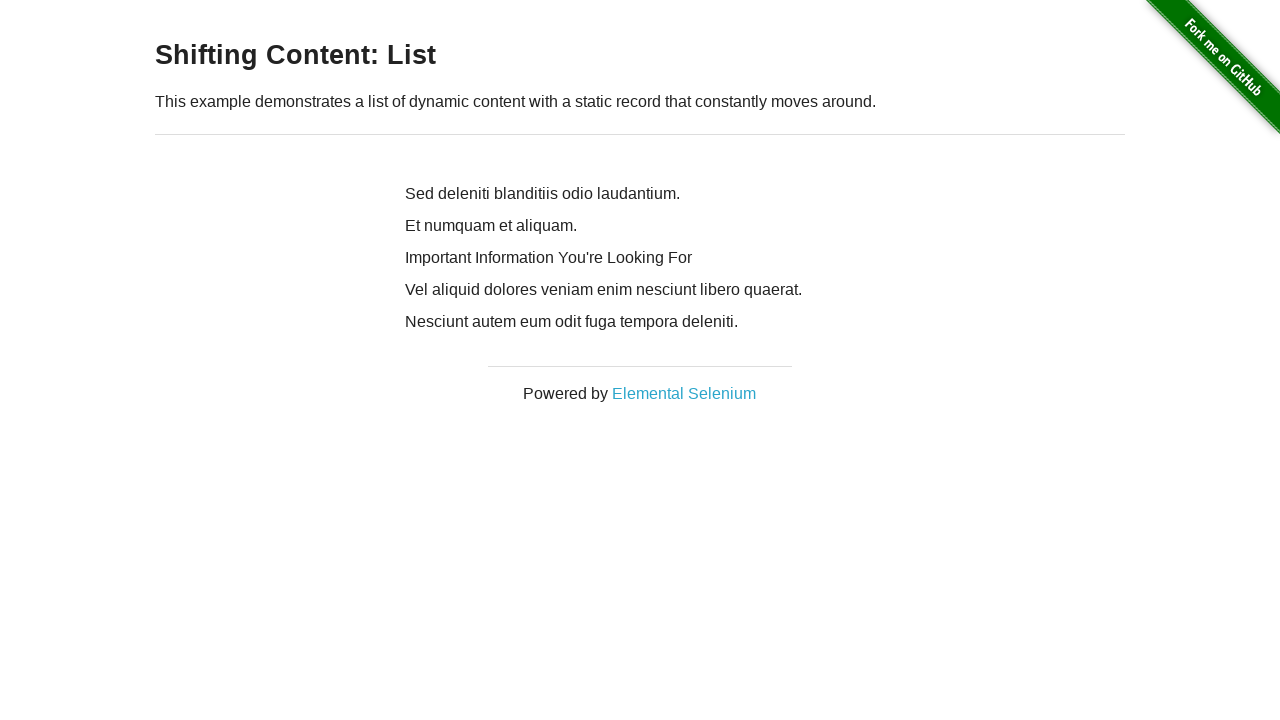

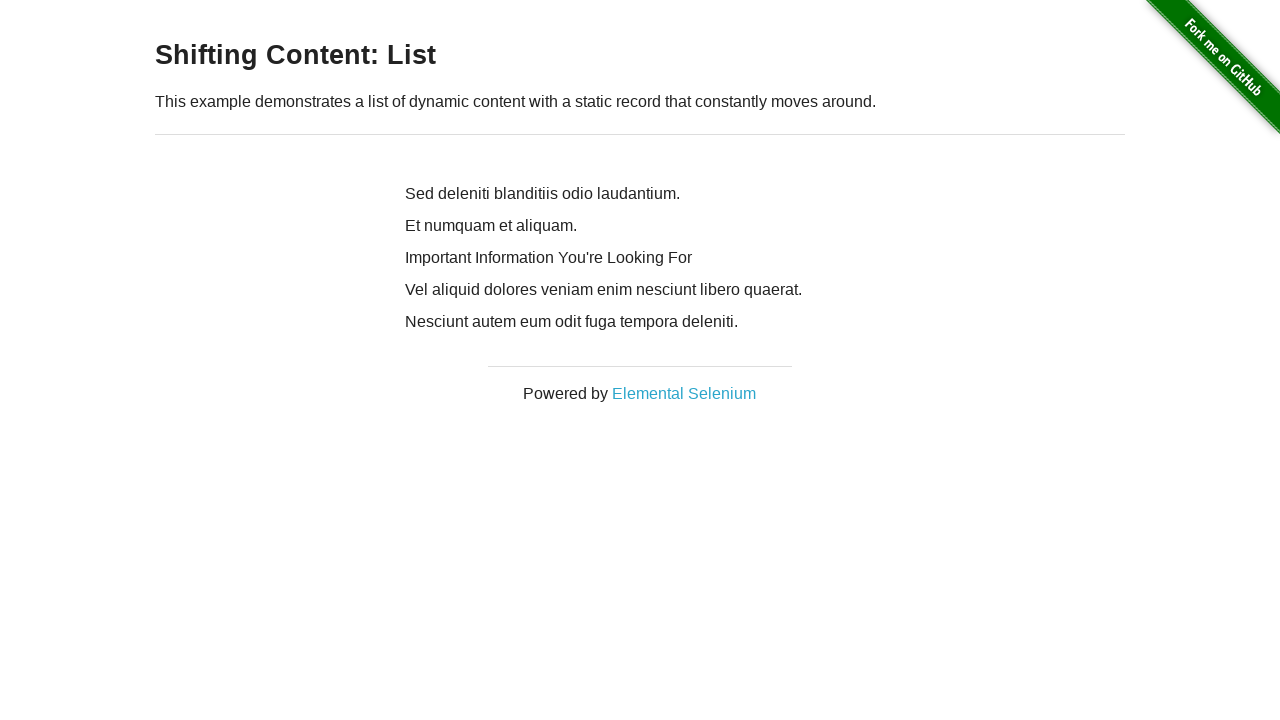